Tests that the toggle all checkbox updates when individual items are completed or cleared

Starting URL: https://demo.playwright.dev/todomvc

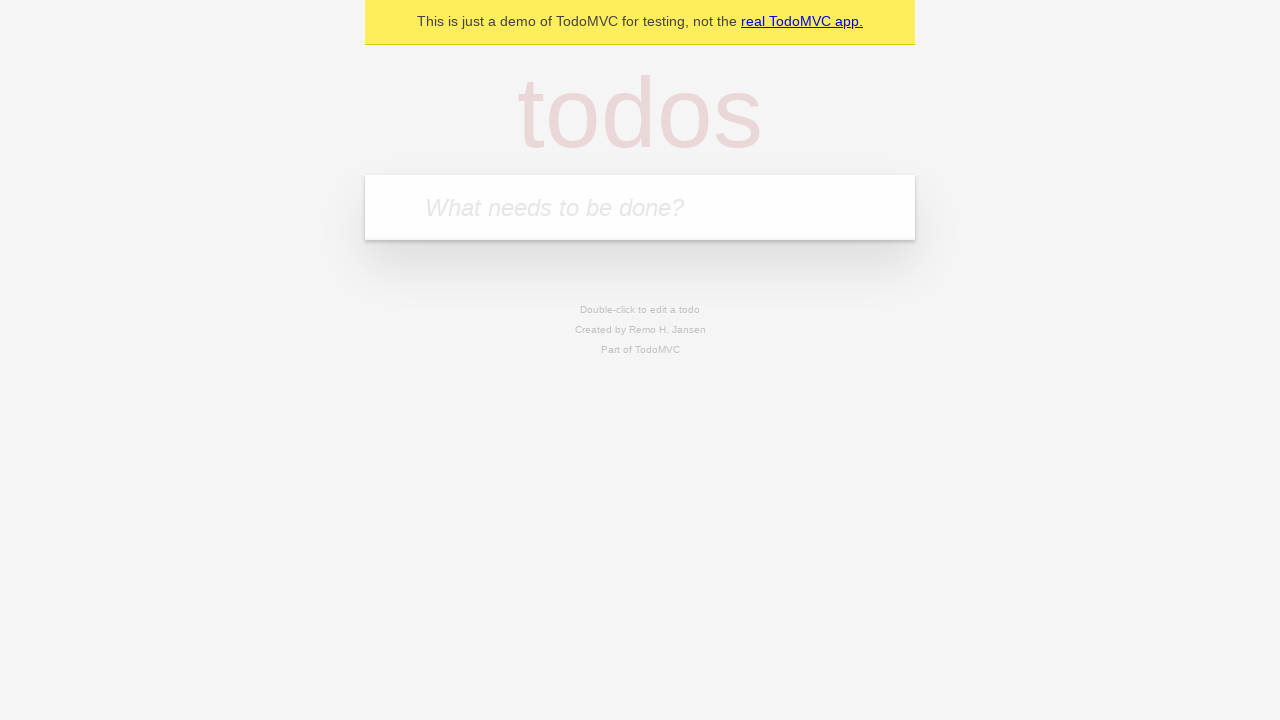

Filled input field with 'buy some cheese' on internal:attr=[placeholder="What needs to be done?"i]
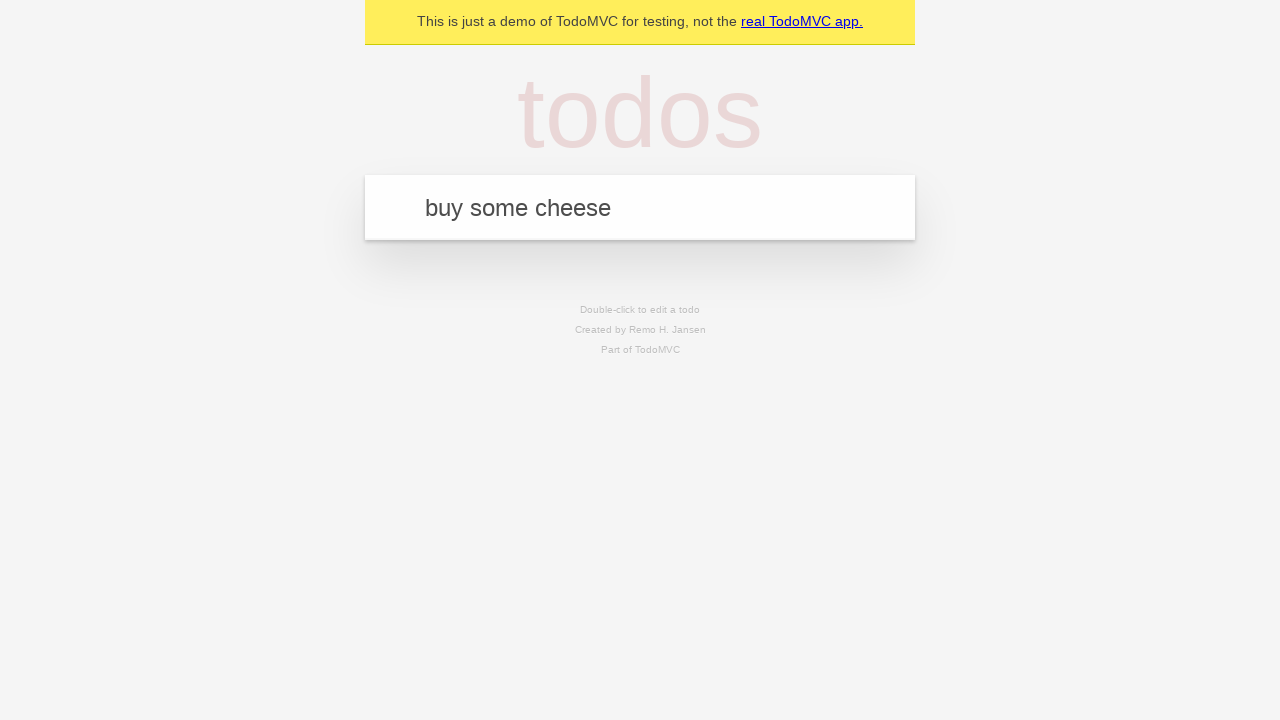

Pressed Enter to add first todo item on internal:attr=[placeholder="What needs to be done?"i]
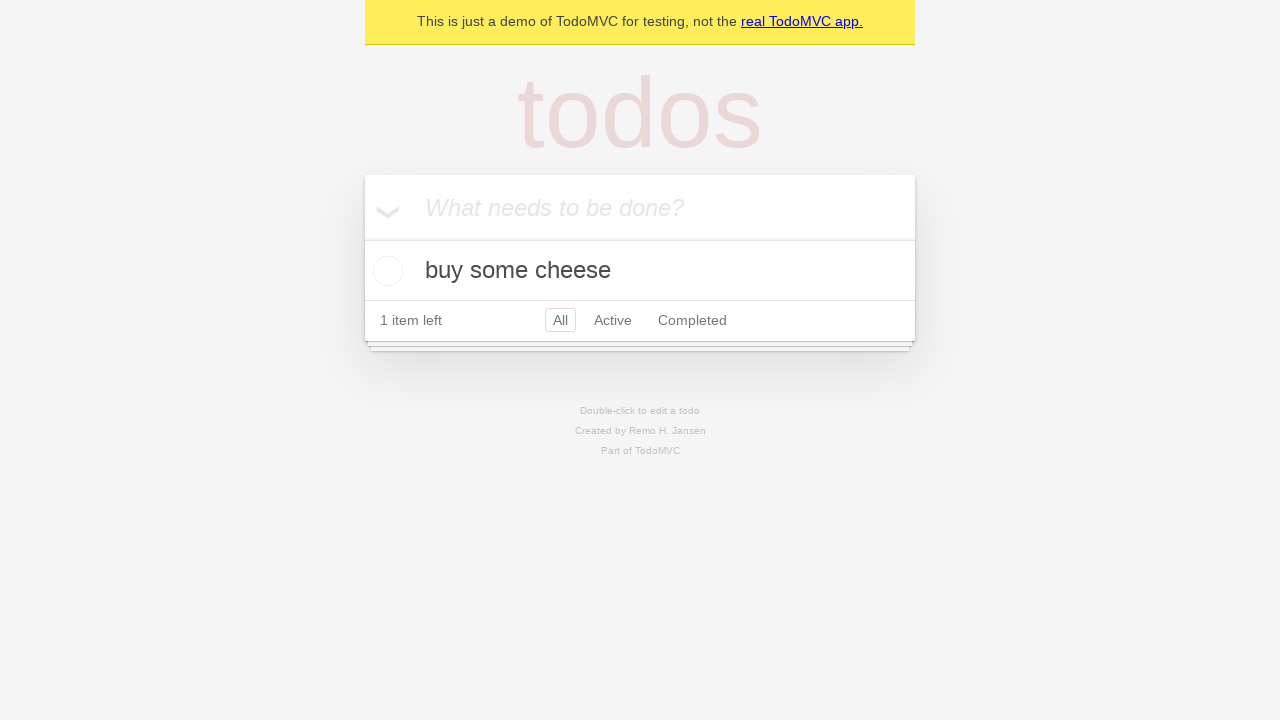

Filled input field with 'feed the cat' on internal:attr=[placeholder="What needs to be done?"i]
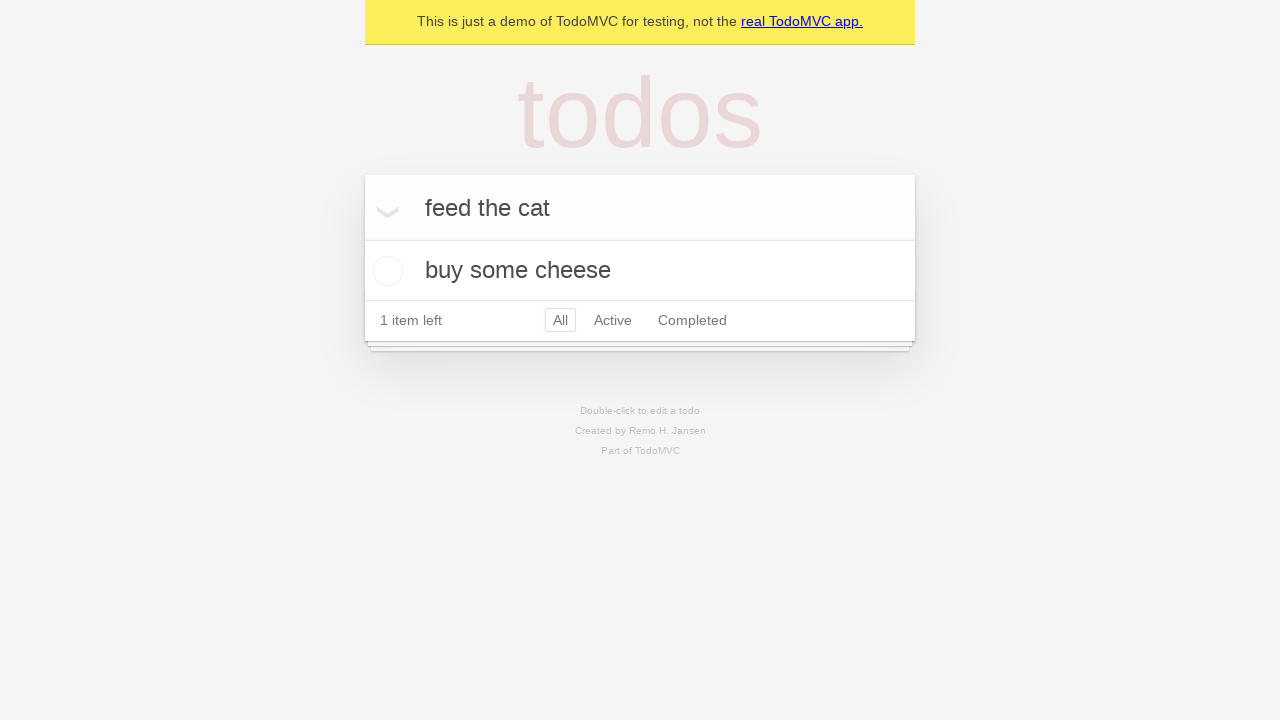

Pressed Enter to add second todo item on internal:attr=[placeholder="What needs to be done?"i]
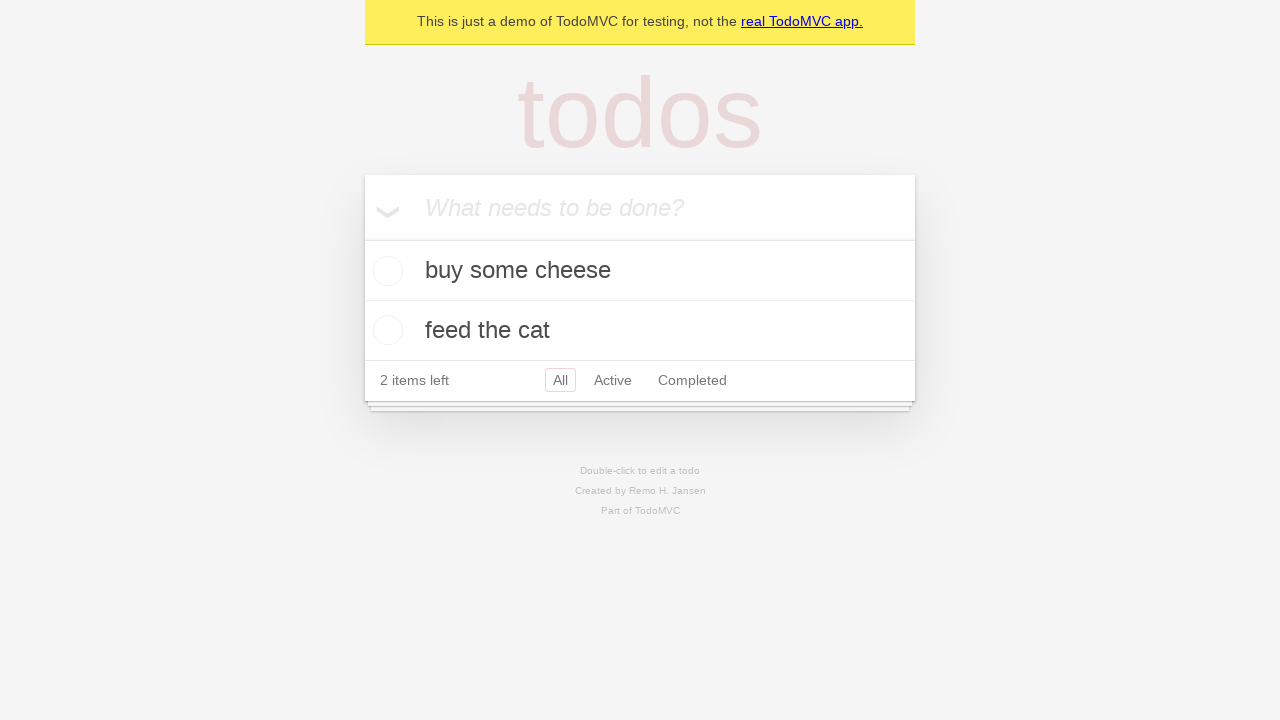

Filled input field with 'book a doctors appointment' on internal:attr=[placeholder="What needs to be done?"i]
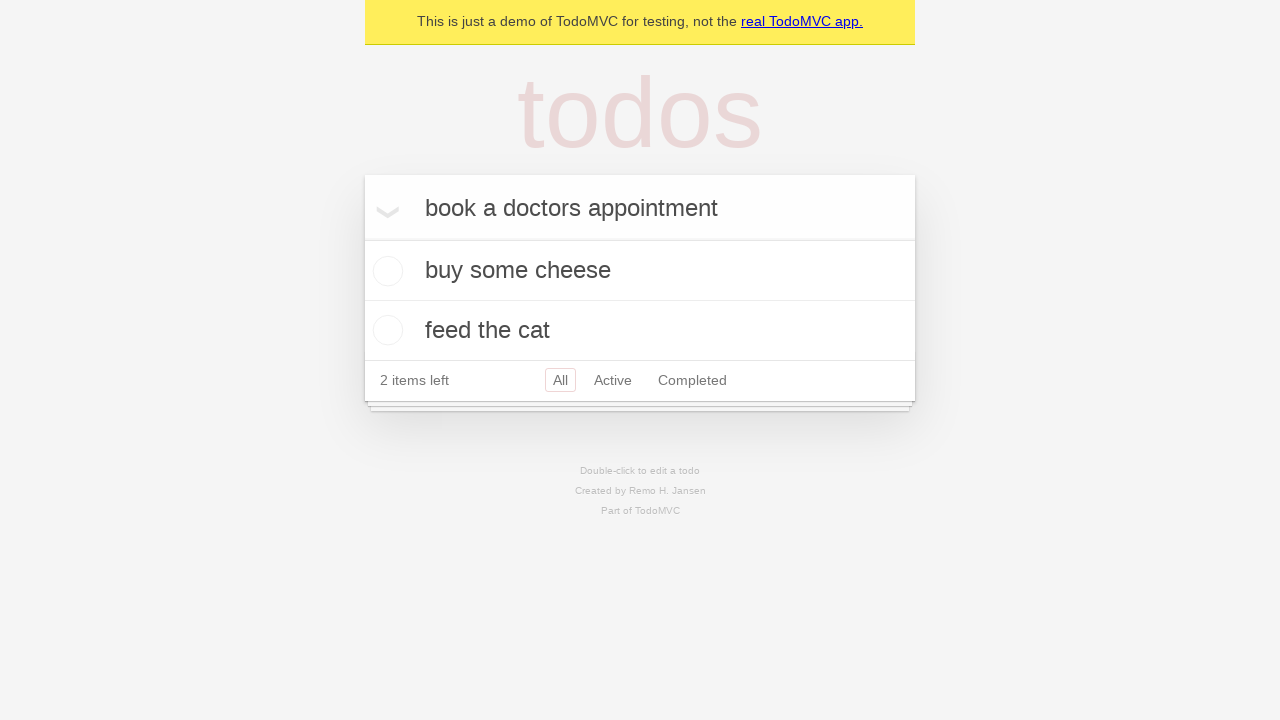

Pressed Enter to add third todo item on internal:attr=[placeholder="What needs to be done?"i]
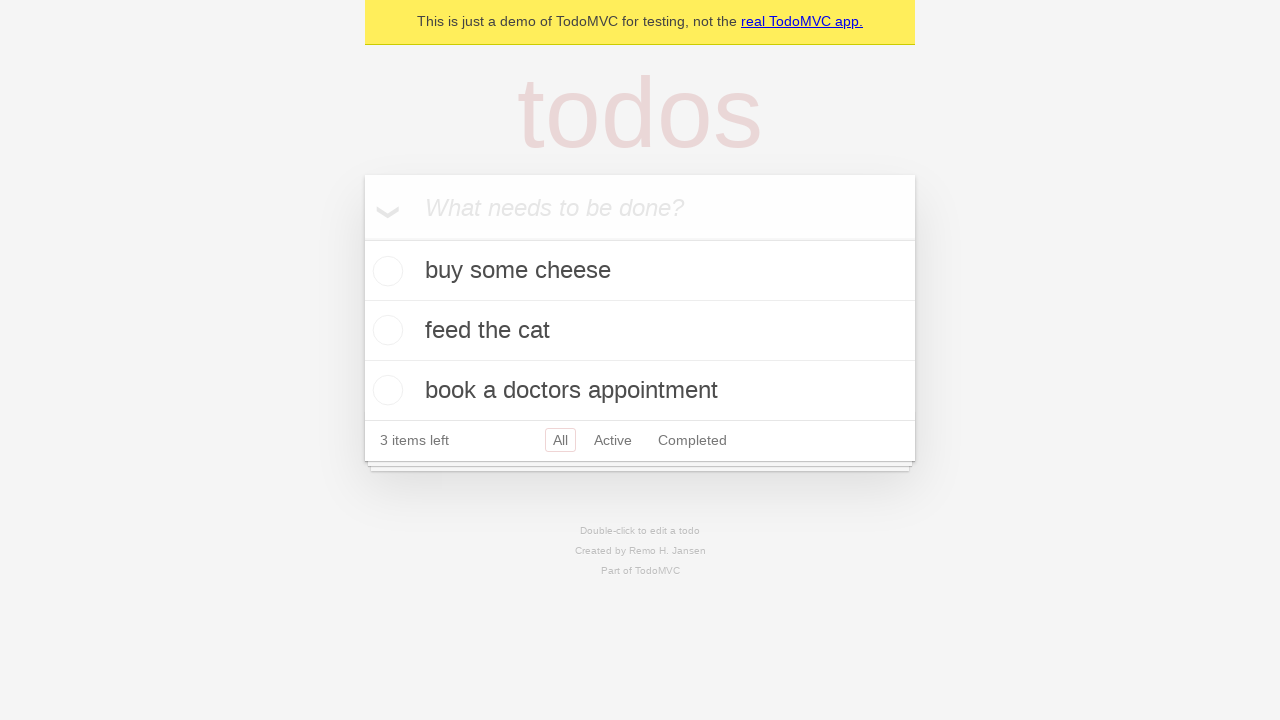

Checked 'Mark all as complete' checkbox to complete all todos at (362, 238) on internal:label="Mark all as complete"i
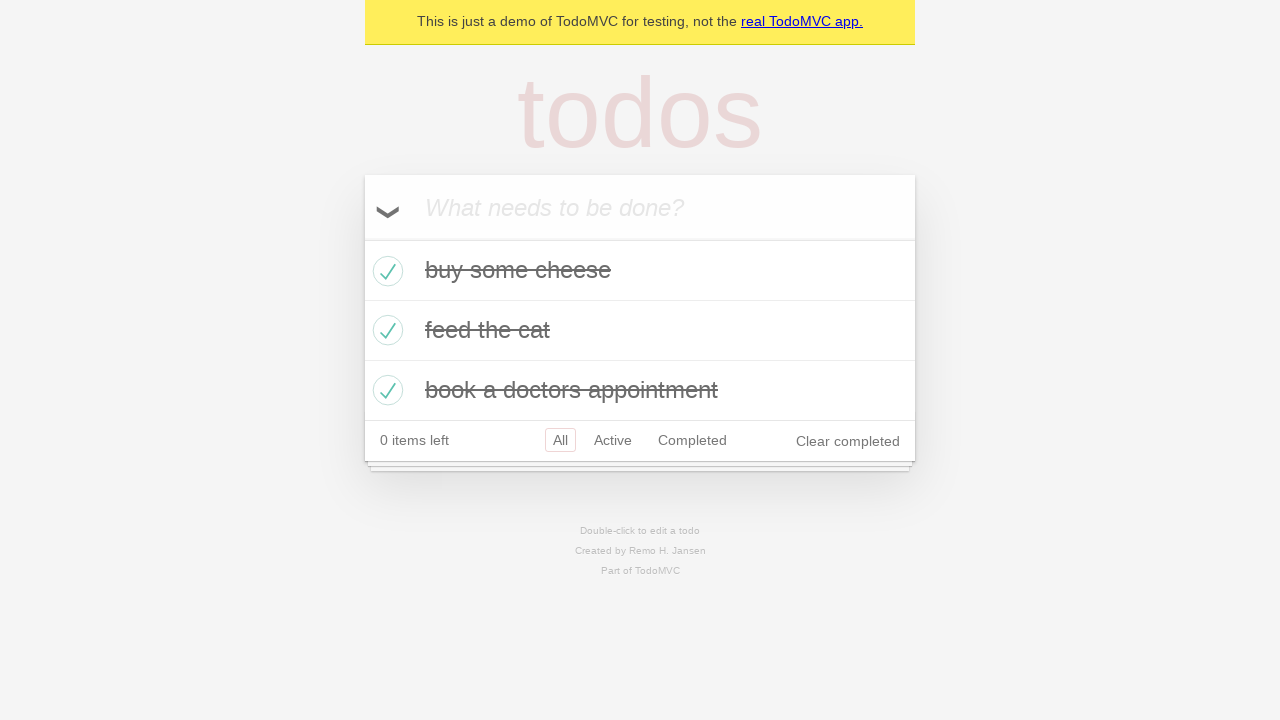

Unchecked first todo item checkbox at (385, 271) on internal:testid=[data-testid="todo-item"s] >> nth=0 >> internal:role=checkbox
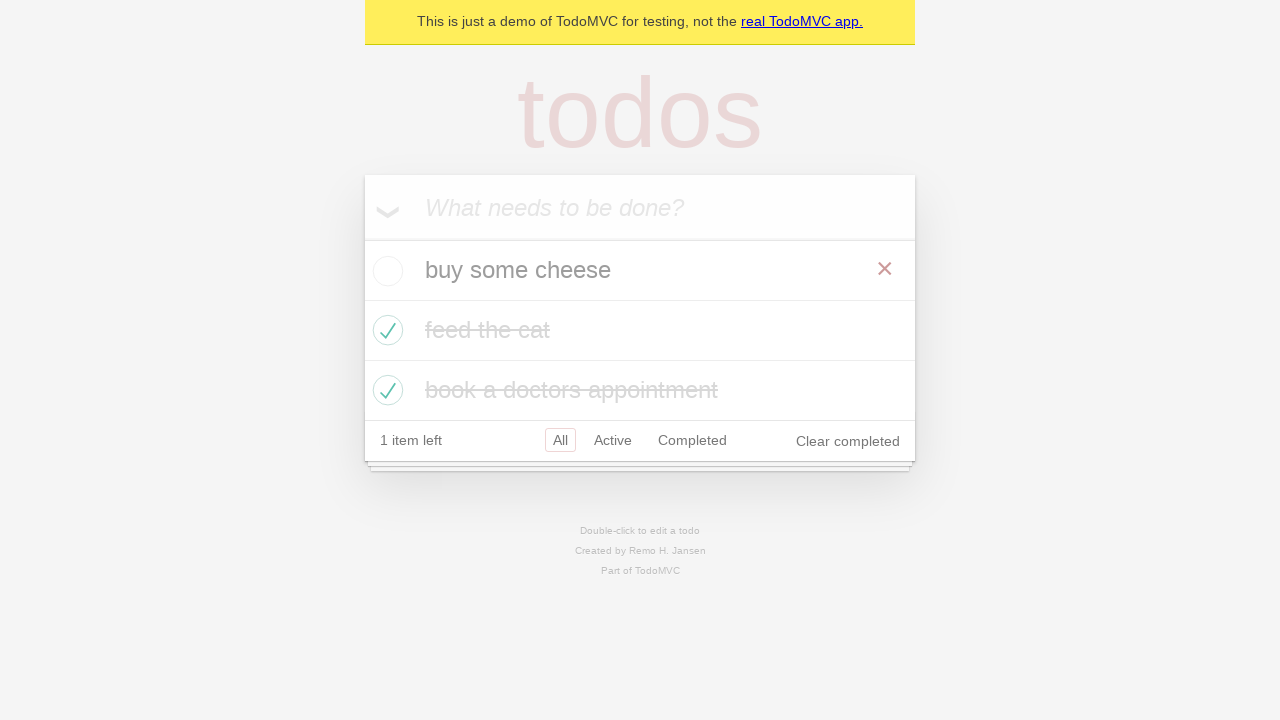

Checked first todo item checkbox again at (385, 271) on internal:testid=[data-testid="todo-item"s] >> nth=0 >> internal:role=checkbox
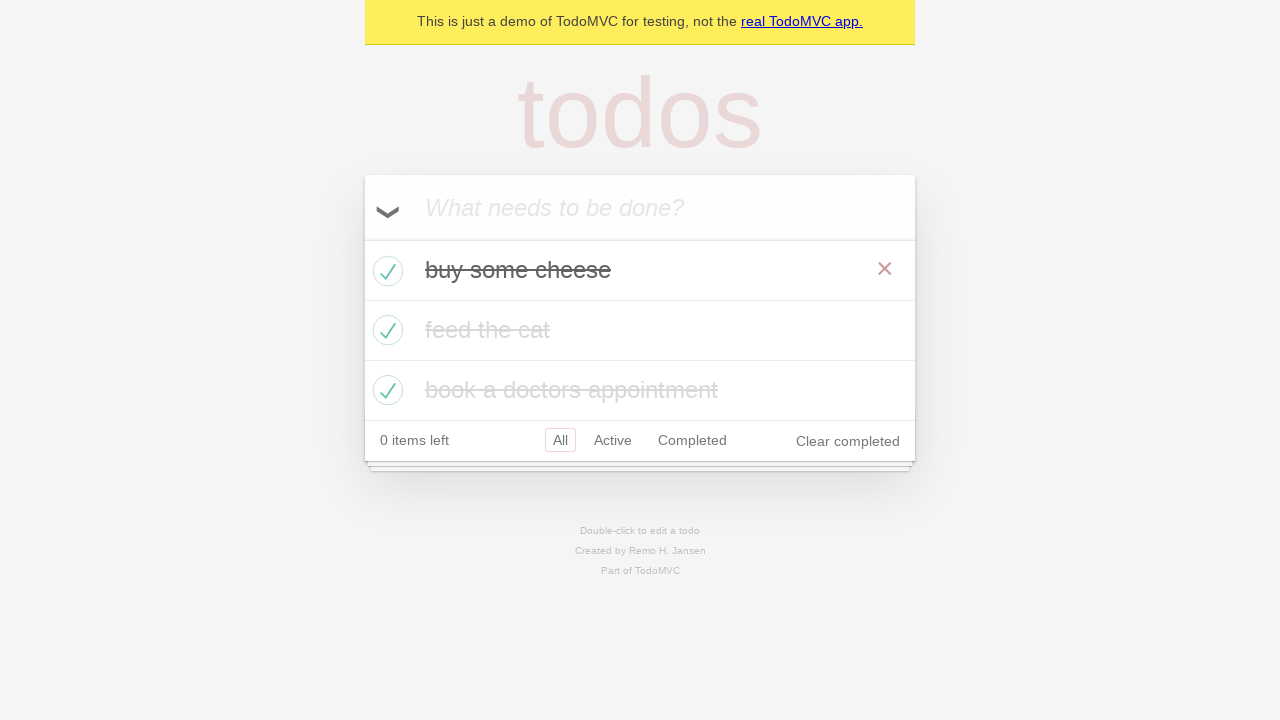

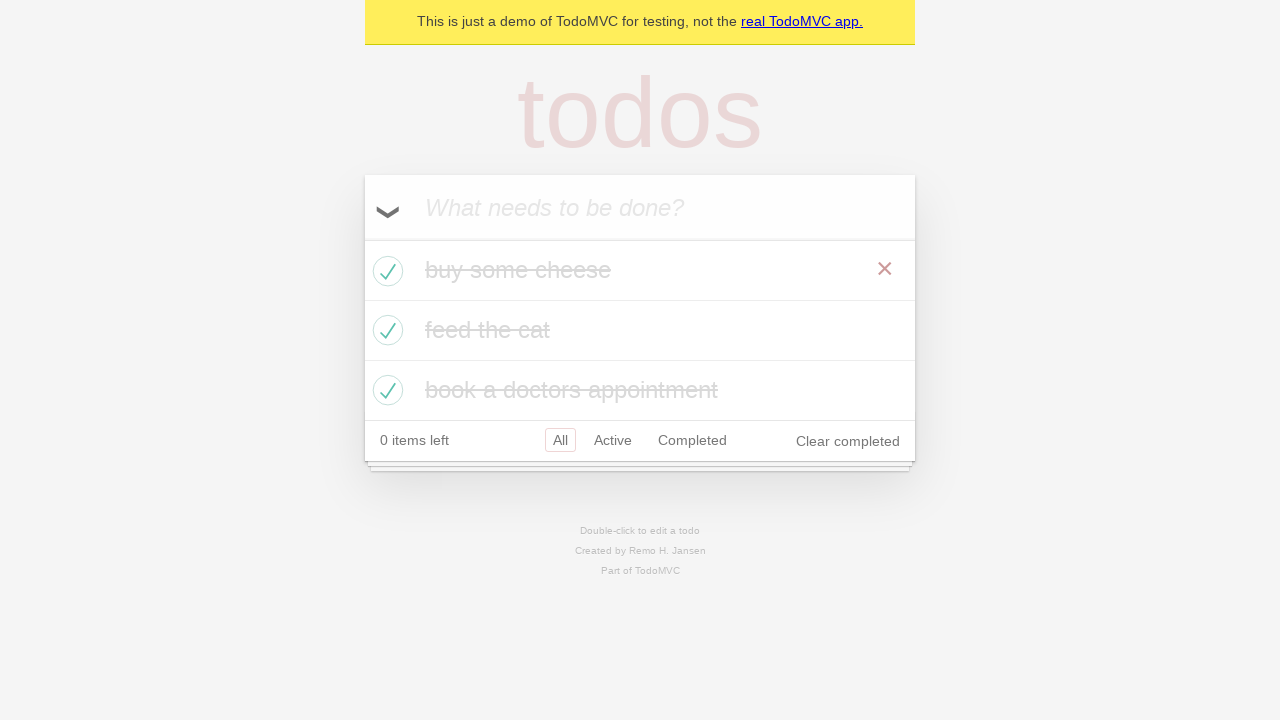